Tests navigation from the home page to the About Us page by clicking the about link and verifying page load

Starting URL: https://v1.training-support.net

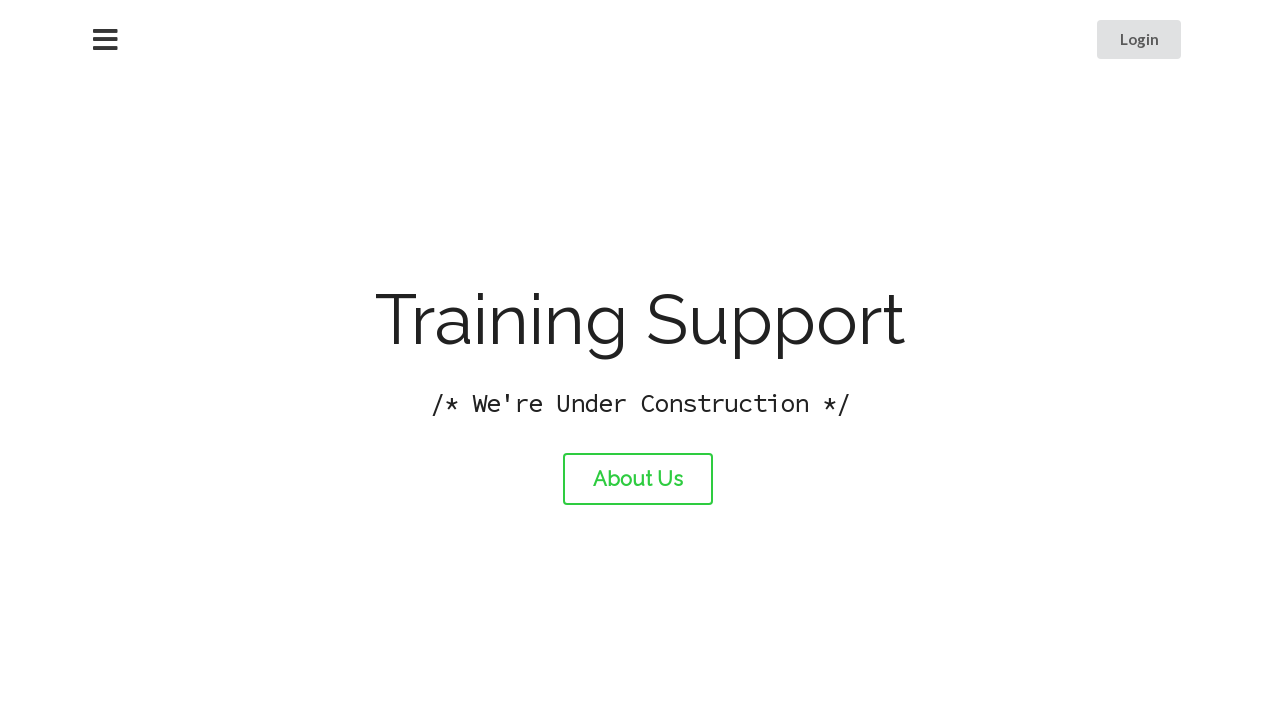

Clicked the About Us link at (638, 479) on #about-link
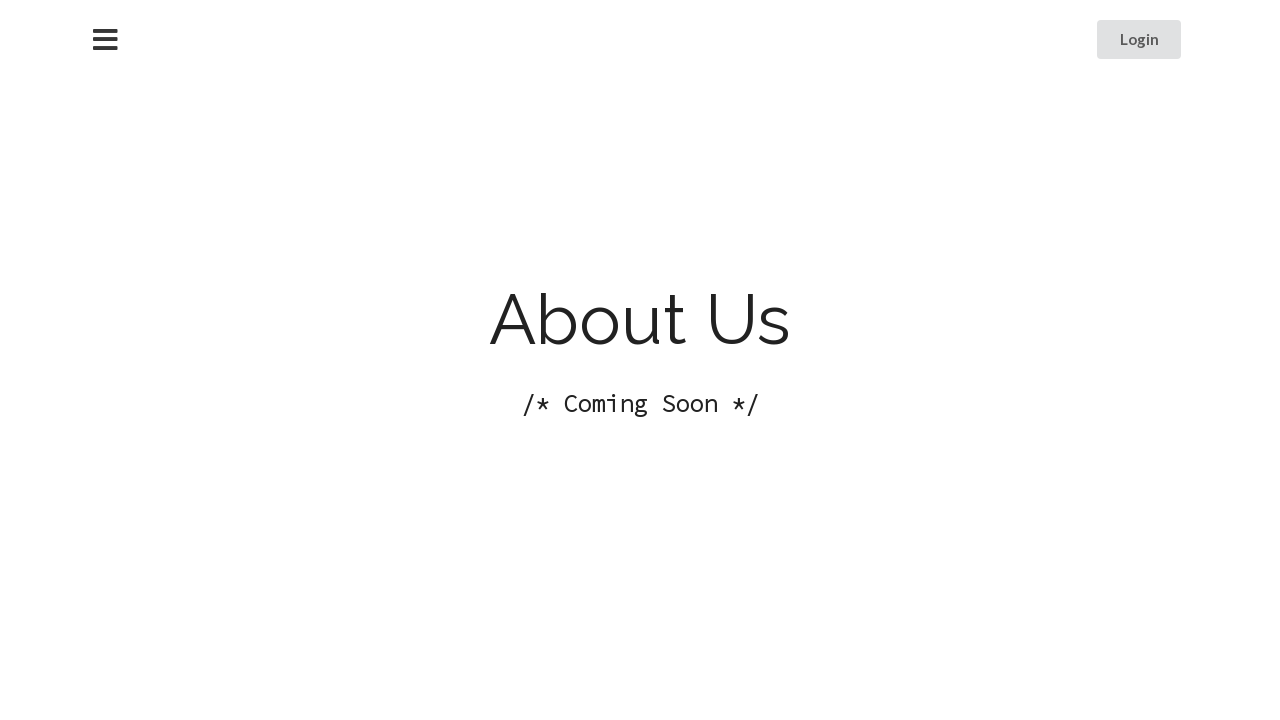

About page loaded successfully
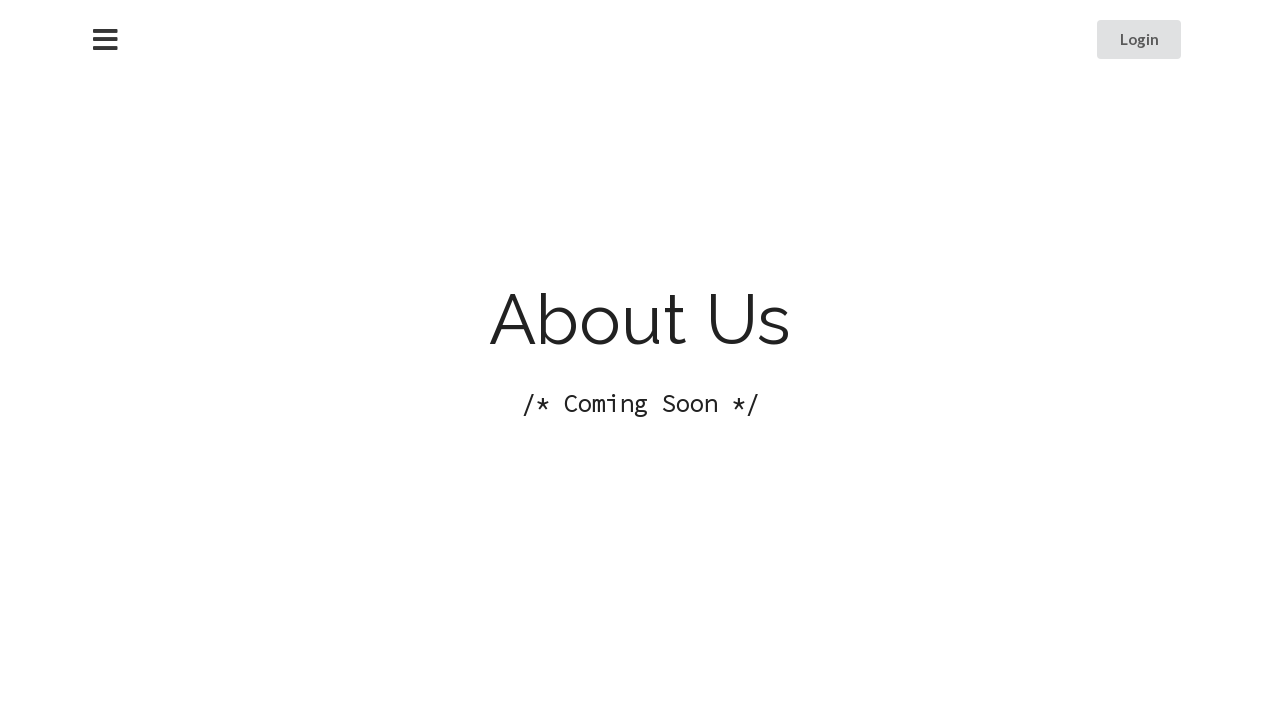

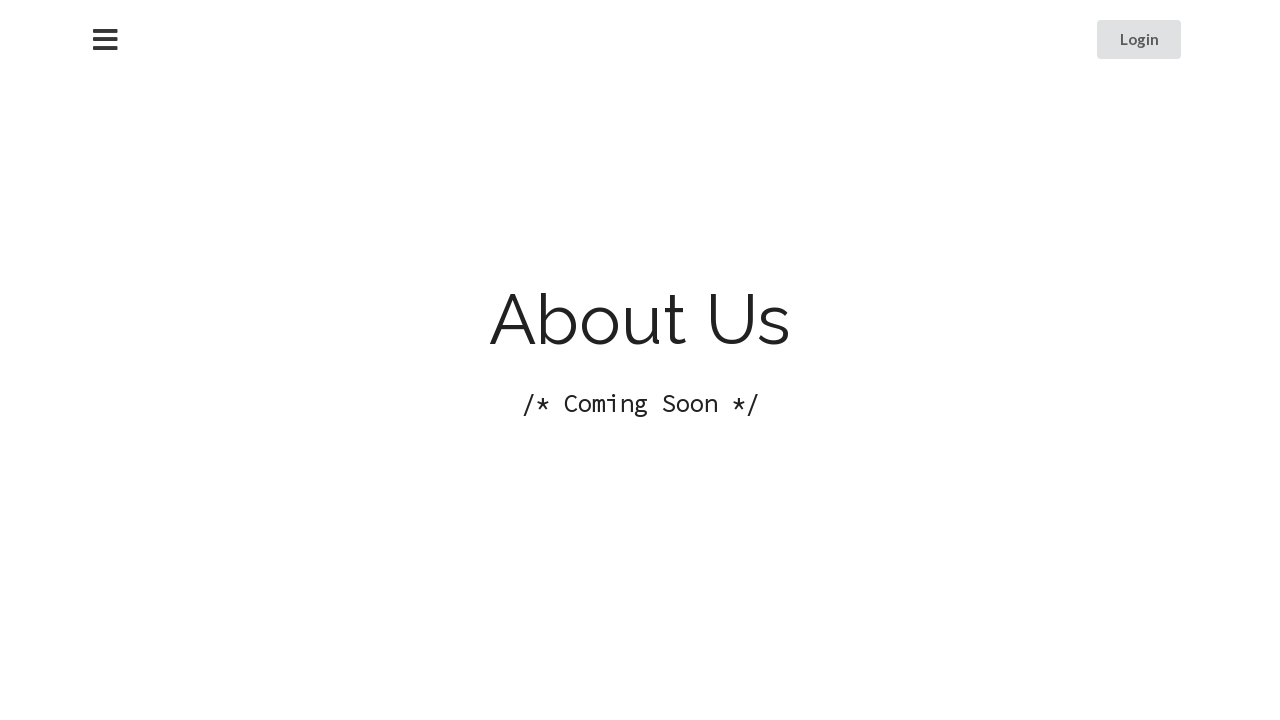